Tests calculator multiplication with scientific notation by entering 2e2 * 1.5 and verifying the result is 300

Starting URL: https://calculatorhtml.onrender.com/

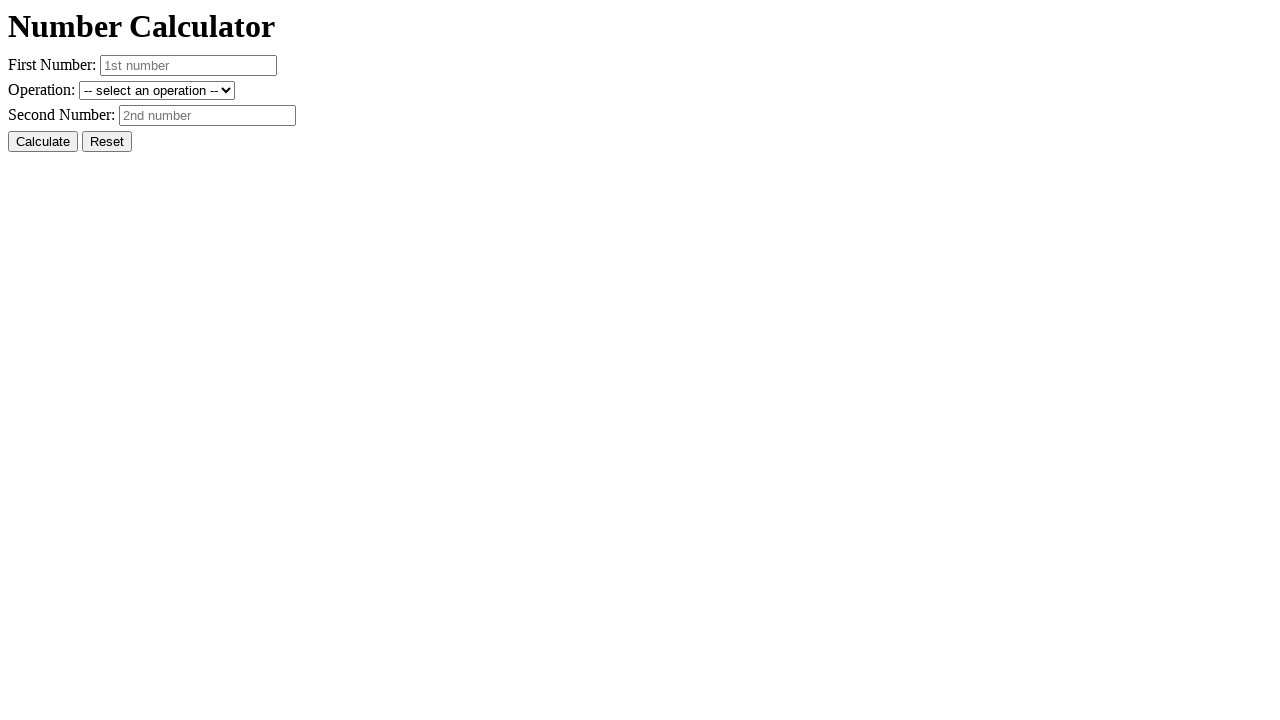

Clicked reset button to clear previous values at (107, 142) on #resetButton
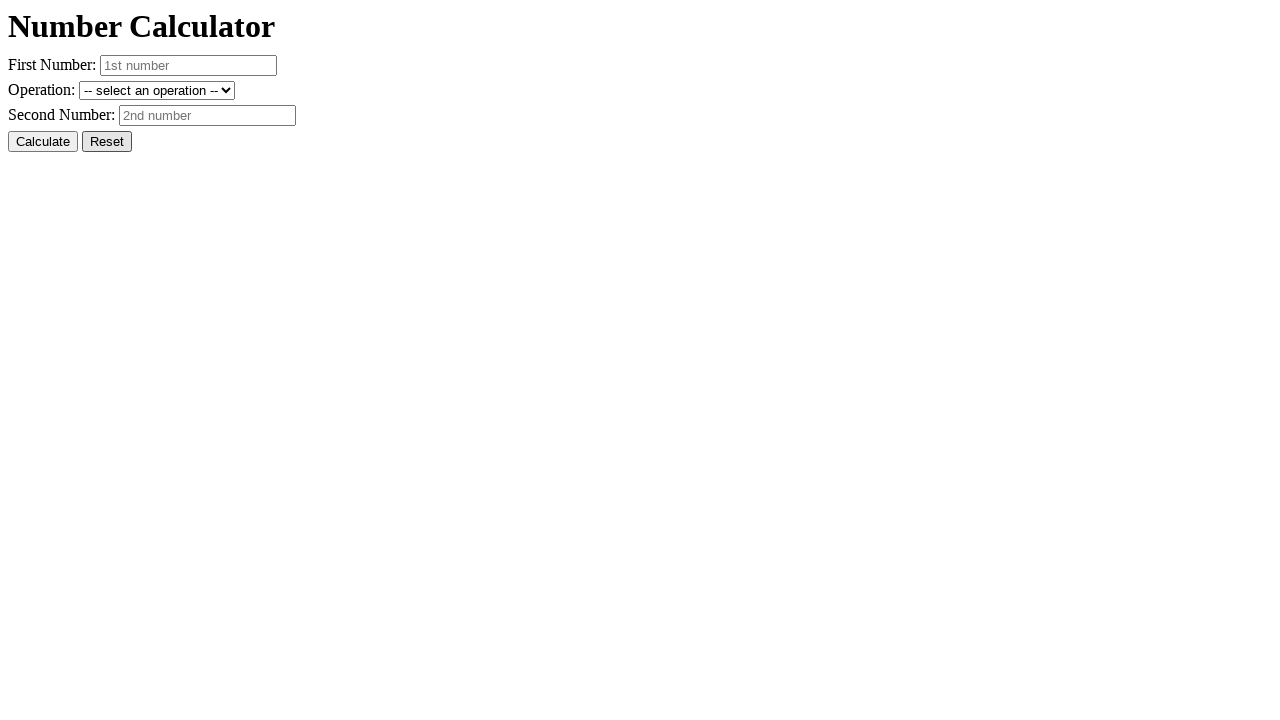

Entered first number in scientific notation: 2e2 on #number1
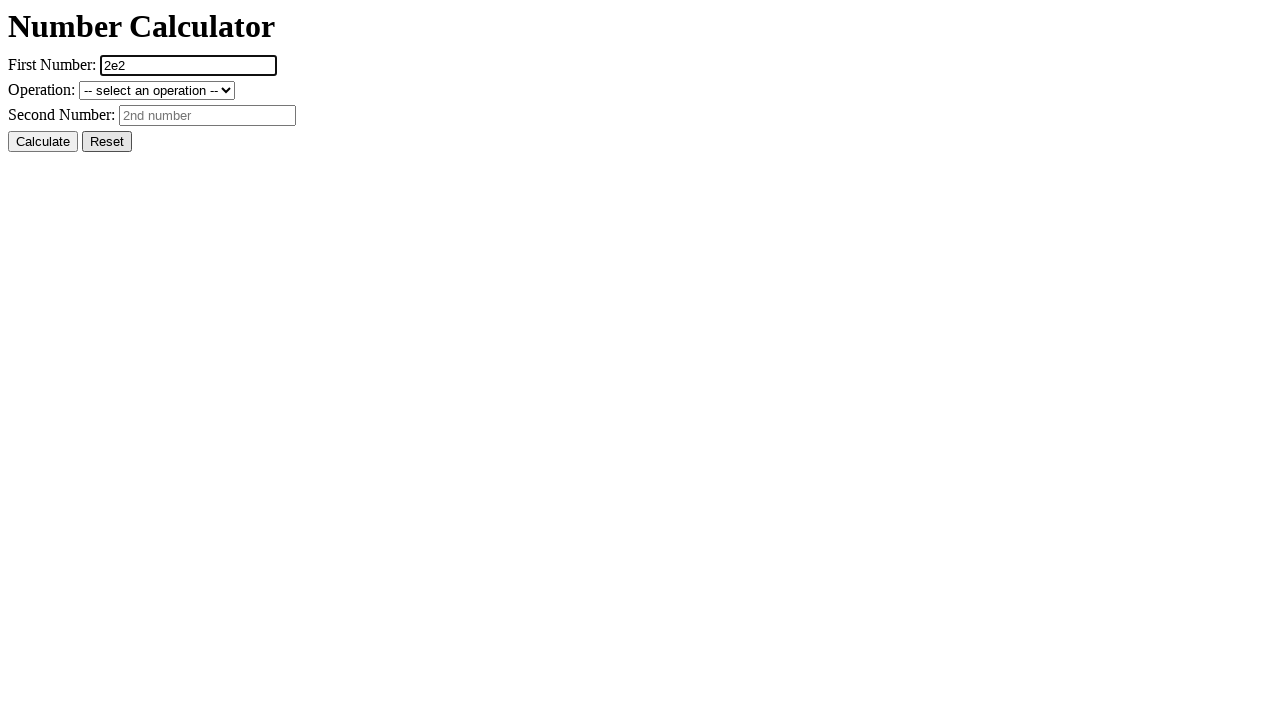

Entered second number: 1.5 on #number2
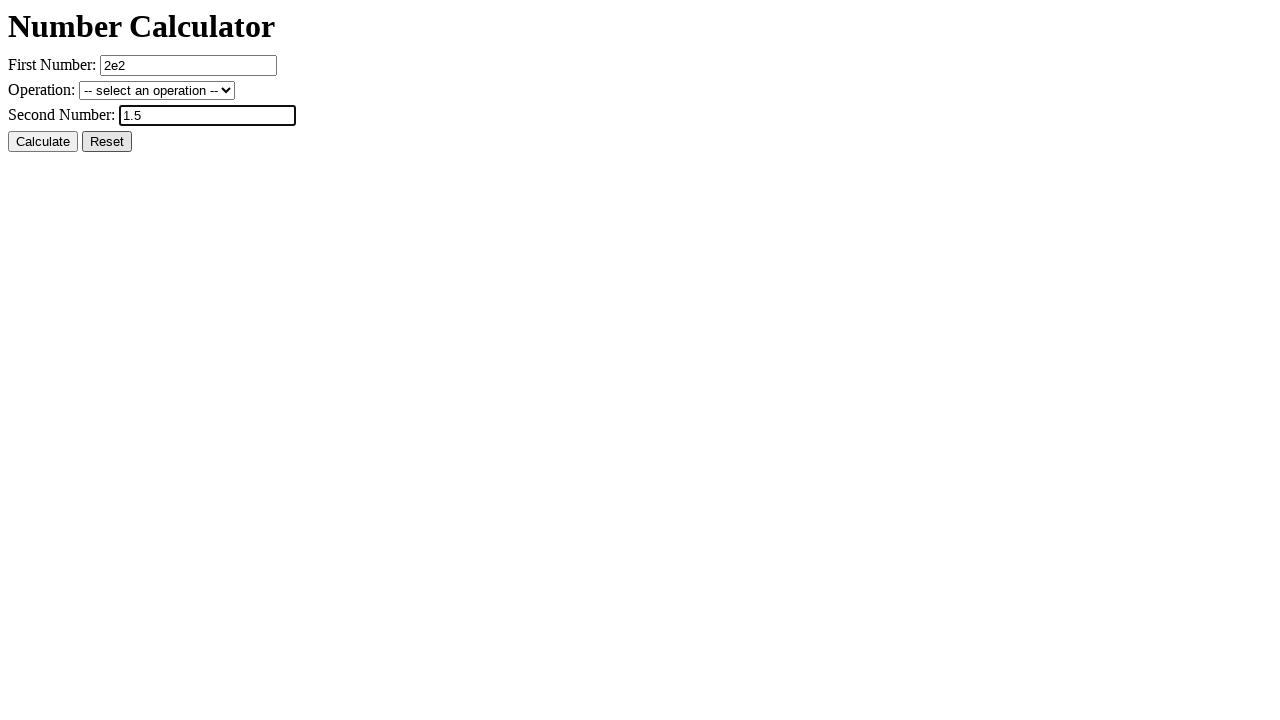

Selected multiplication operation on #operation
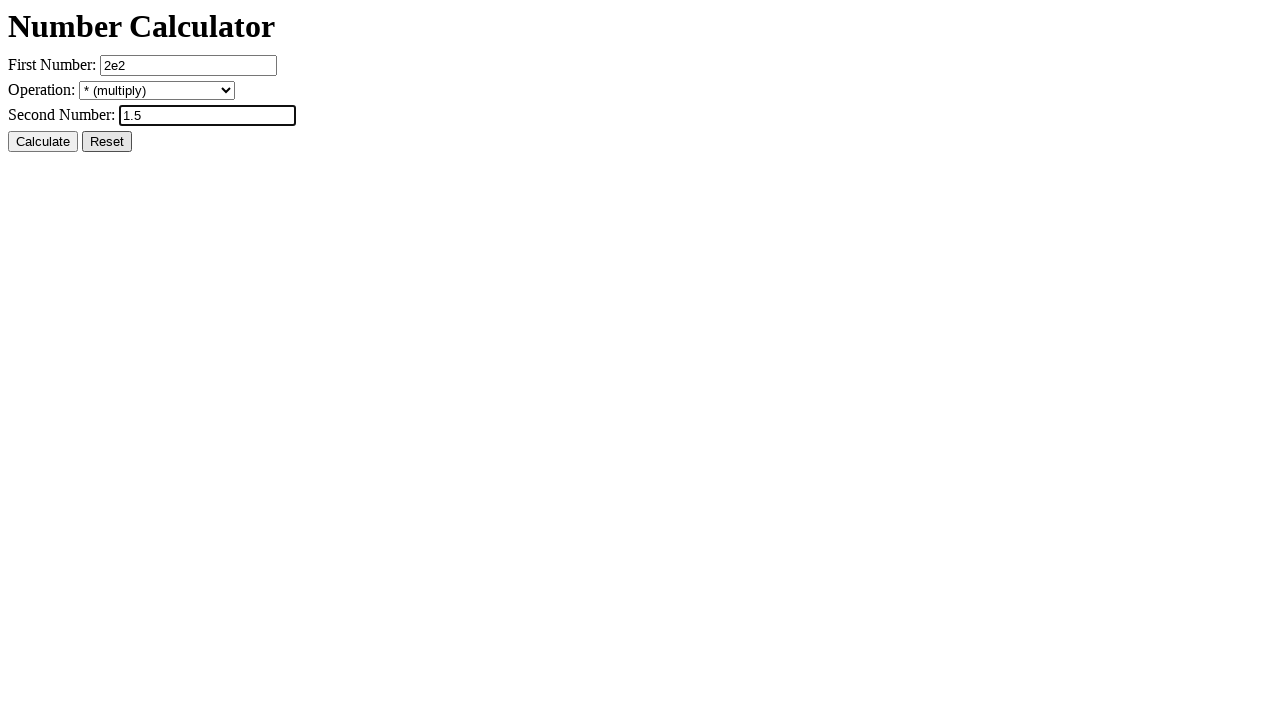

Clicked calculate button to compute 2e2 * 1.5 at (43, 142) on #calcButton
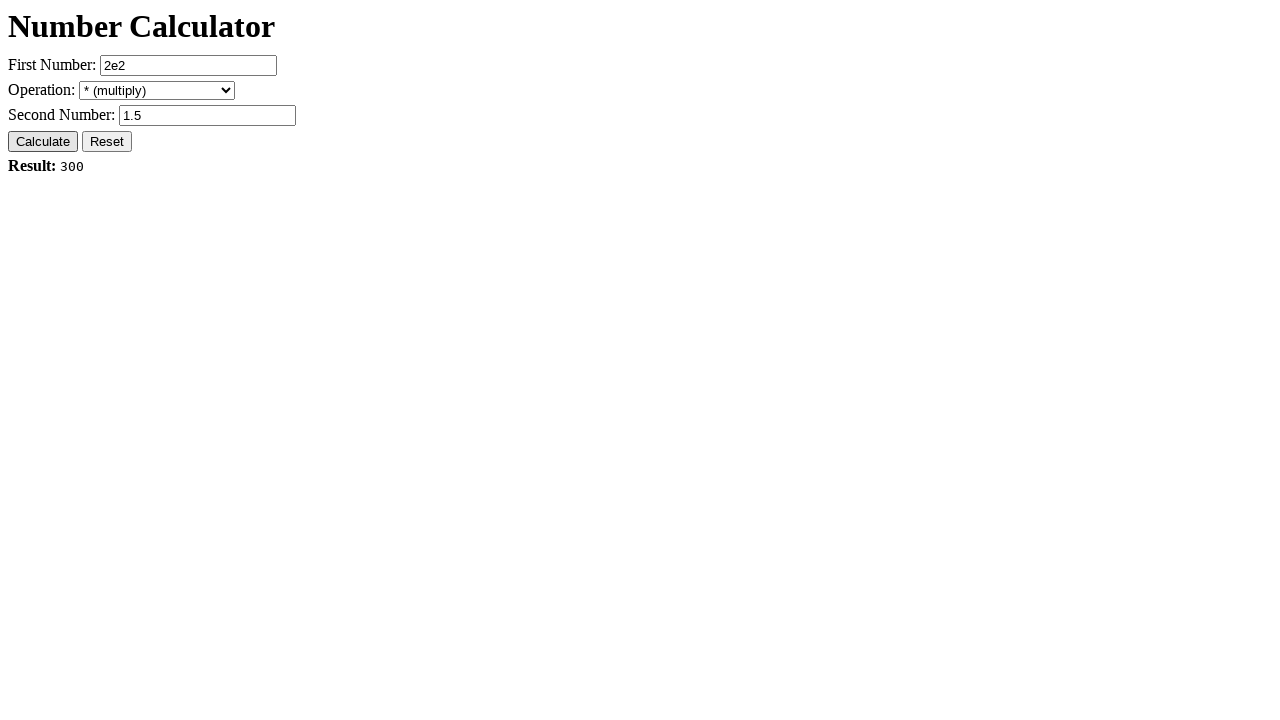

Verified result is 300
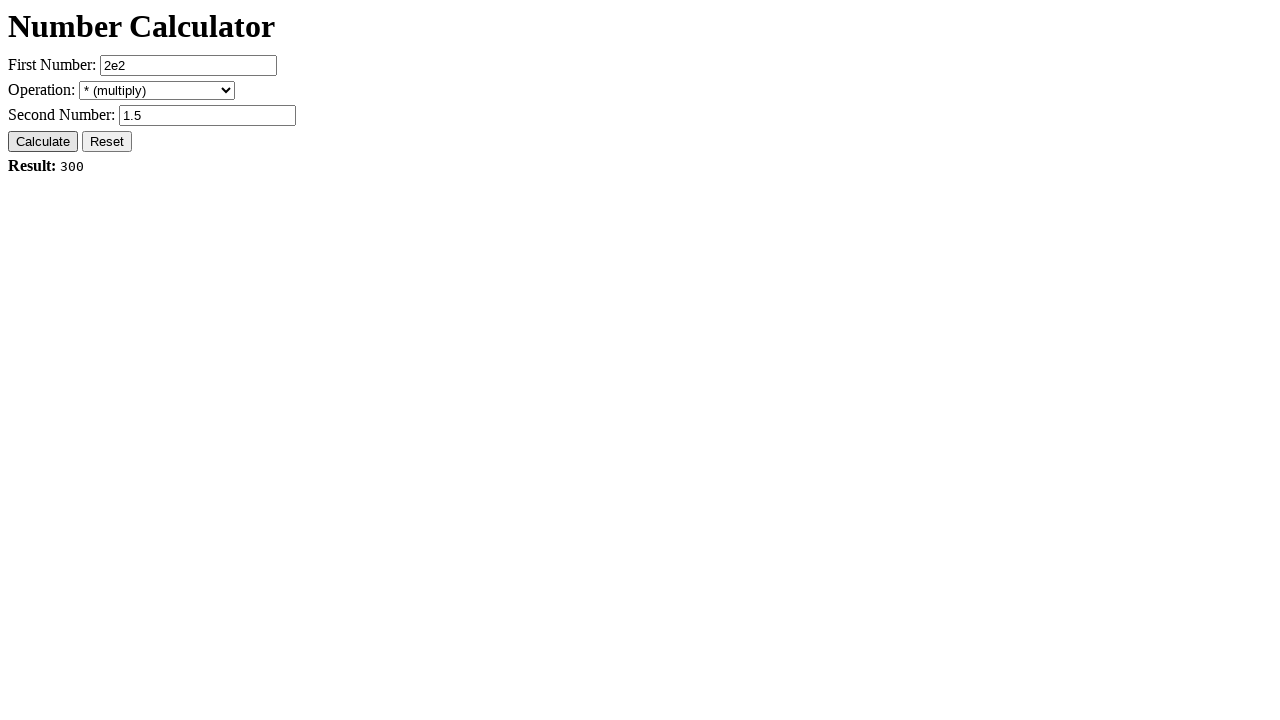

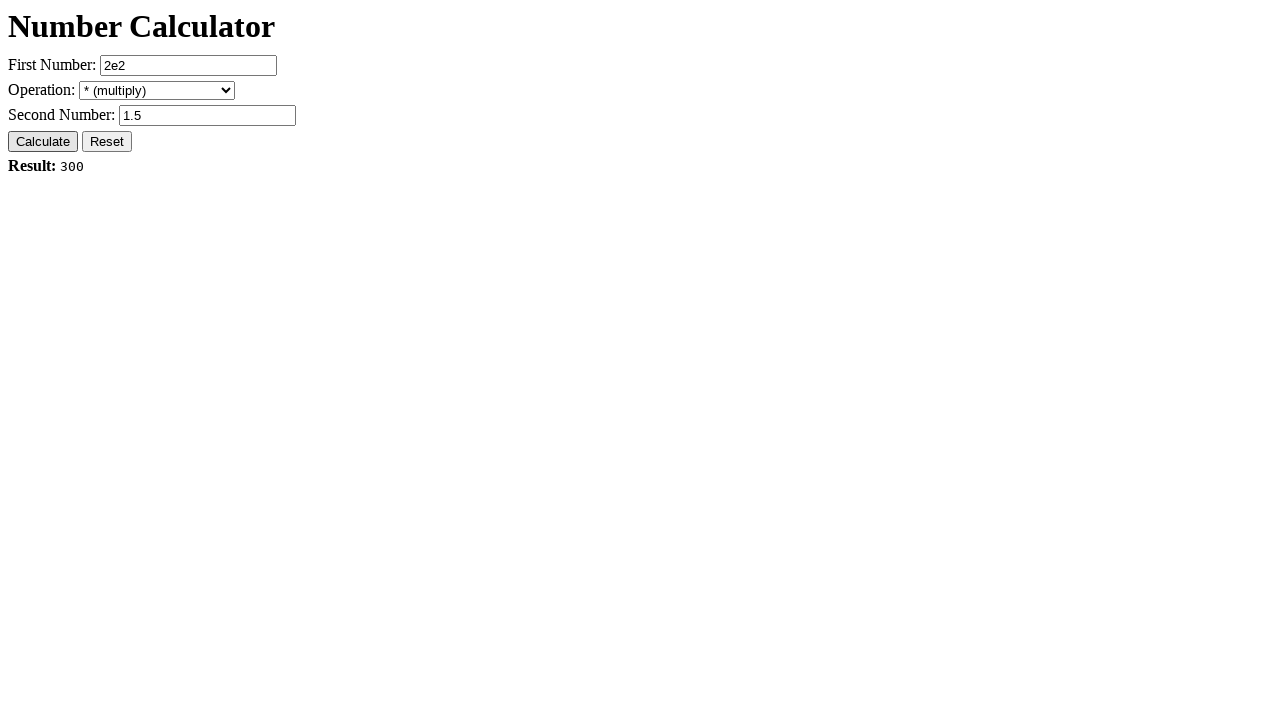